Tests filtering todos to show only completed items by first marking a todo as completed, then clicking the Completed filter

Starting URL: https://ole-leo.github.io/TodoApp/

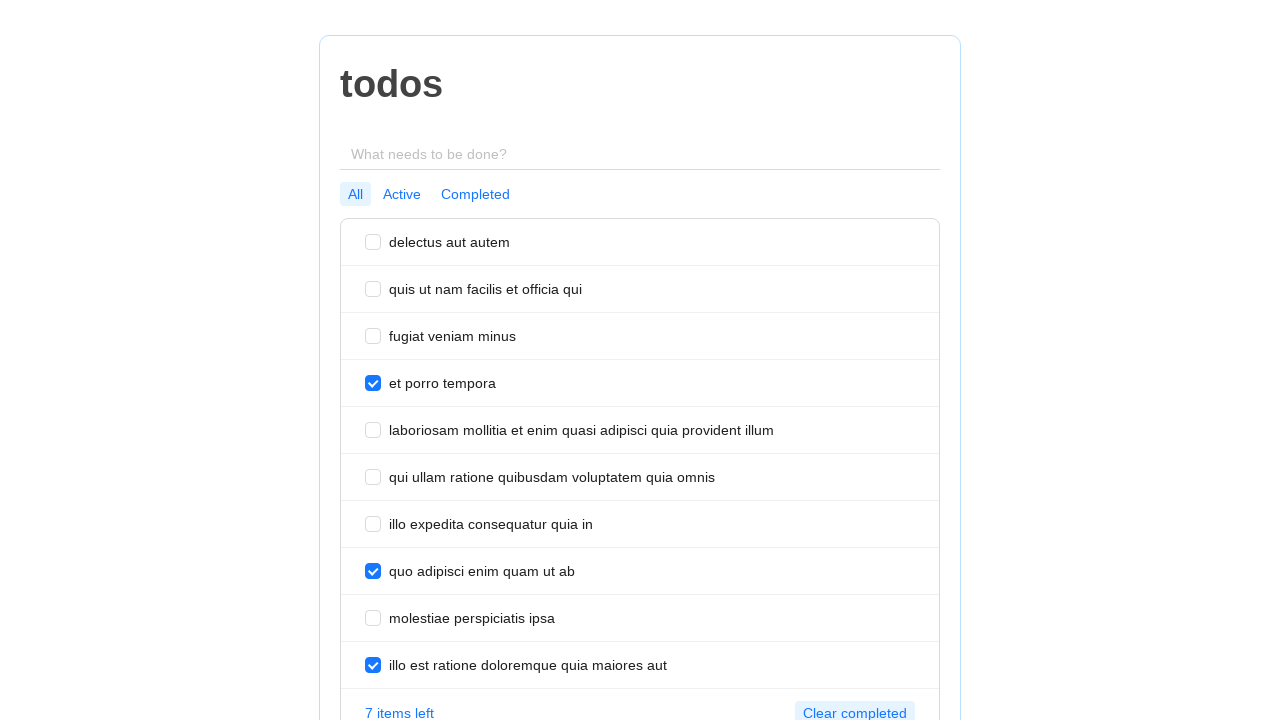

Clicked checkbox on first todo to mark it as completed at (373, 242) on [data-testid^="todo-checkbox-"] >> nth=0
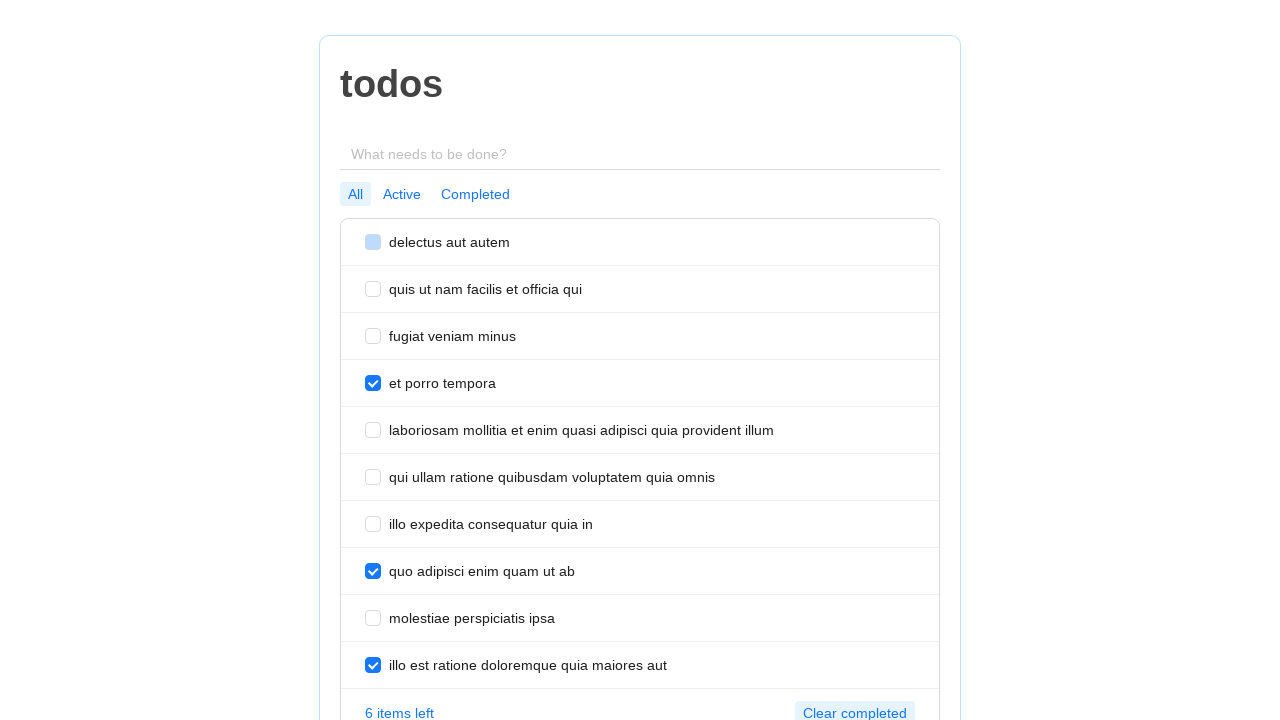

Clicked Completed filter button at (476, 194) on [data-testid="completed"]
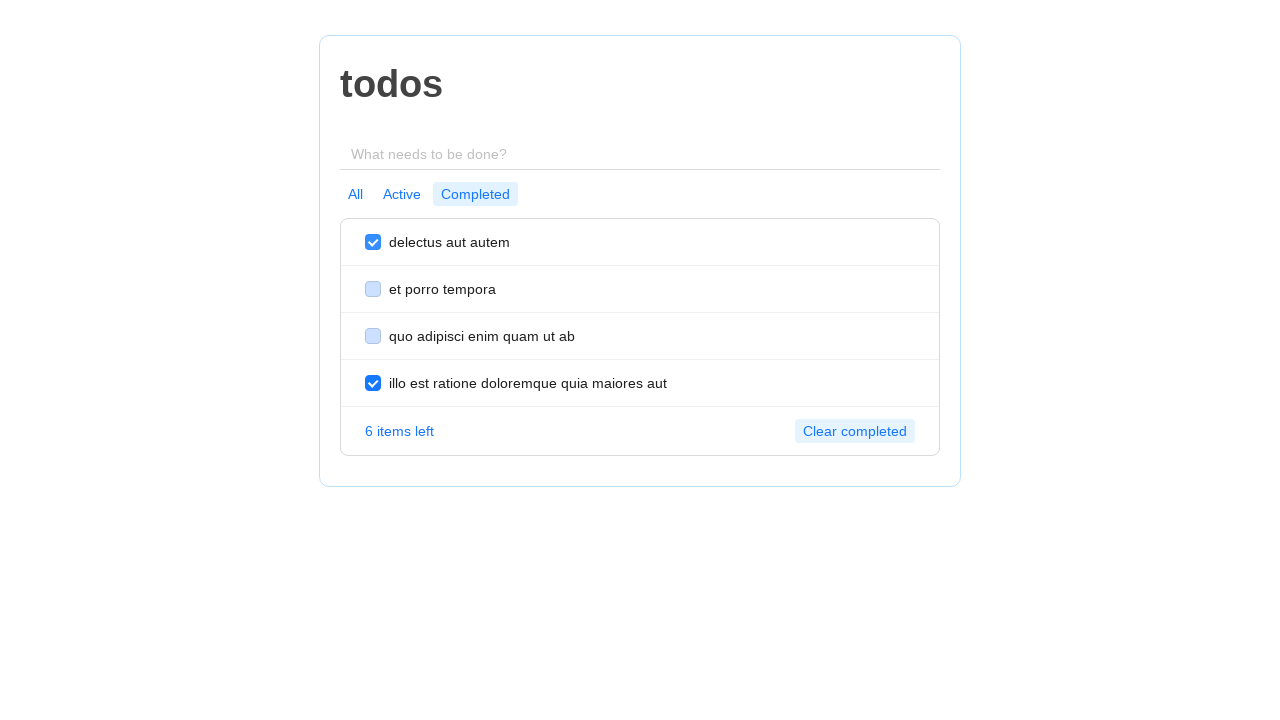

Waited for filter to be applied
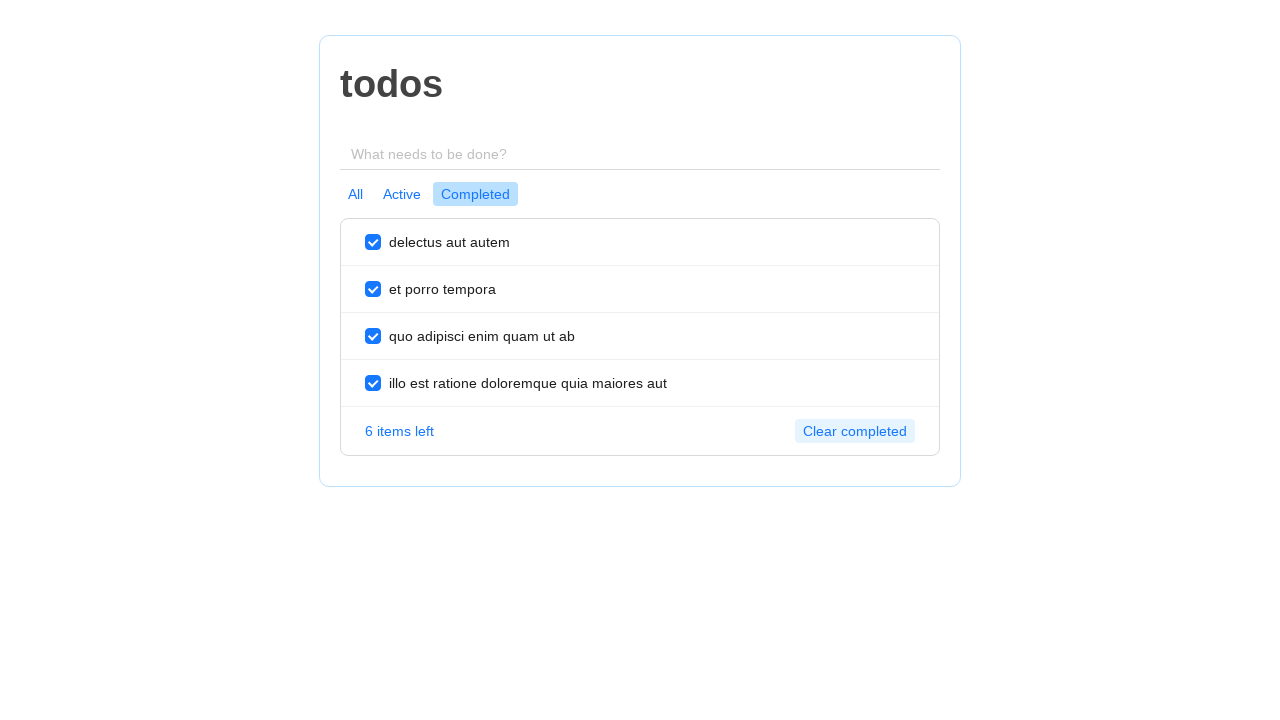

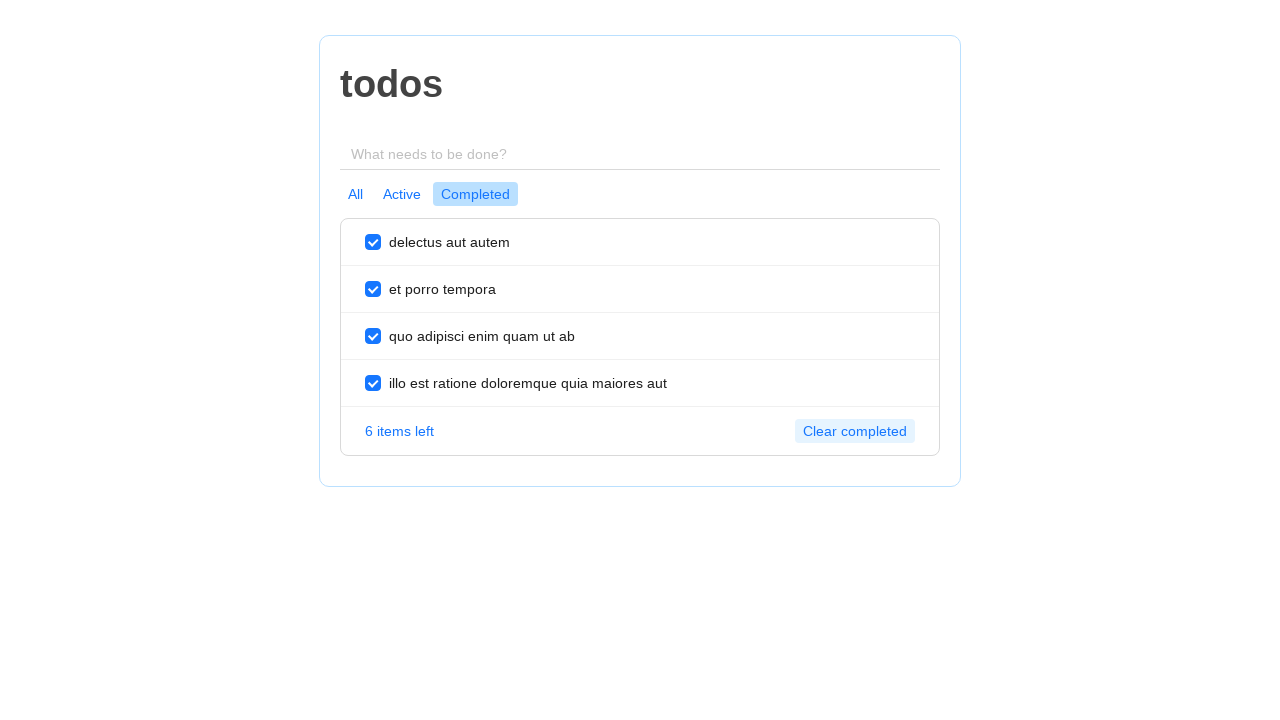